Tests JavaScript alert popup functionality by clicking a button to trigger an alert and then accepting/dismissing it

Starting URL: http://demo.automationtesting.in/Alerts.html

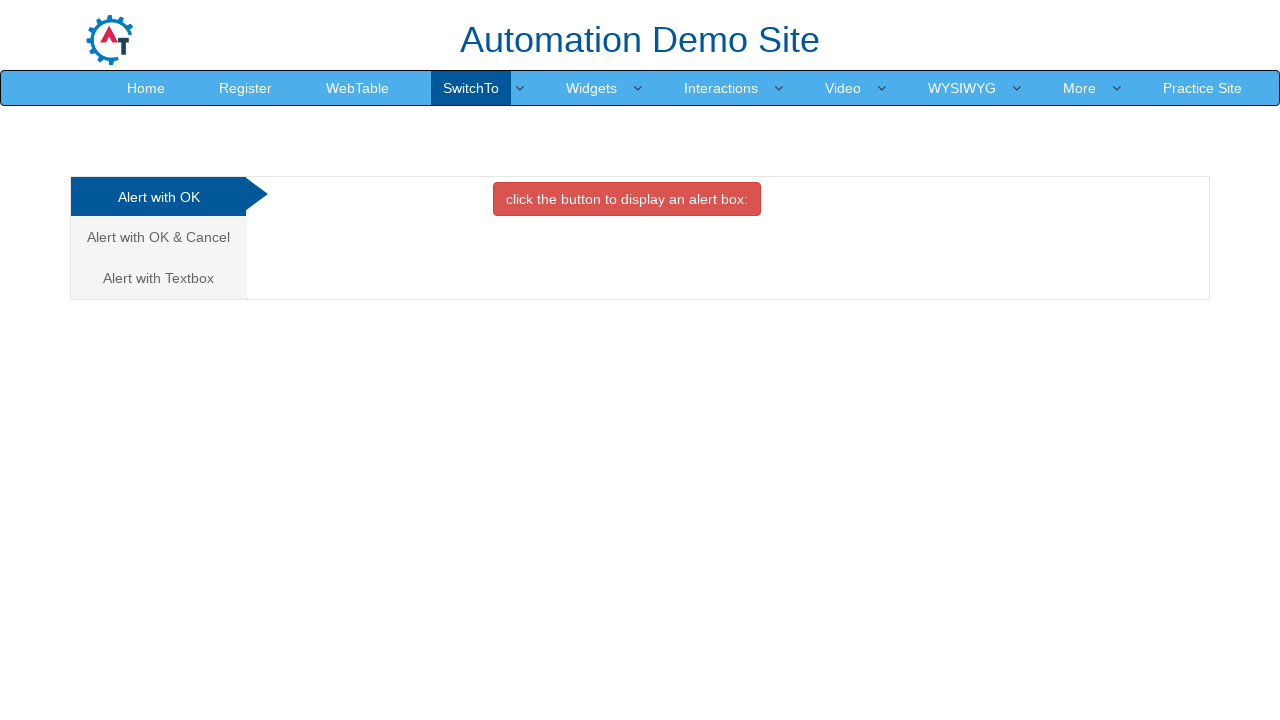

Set viewport size to 1920x1080
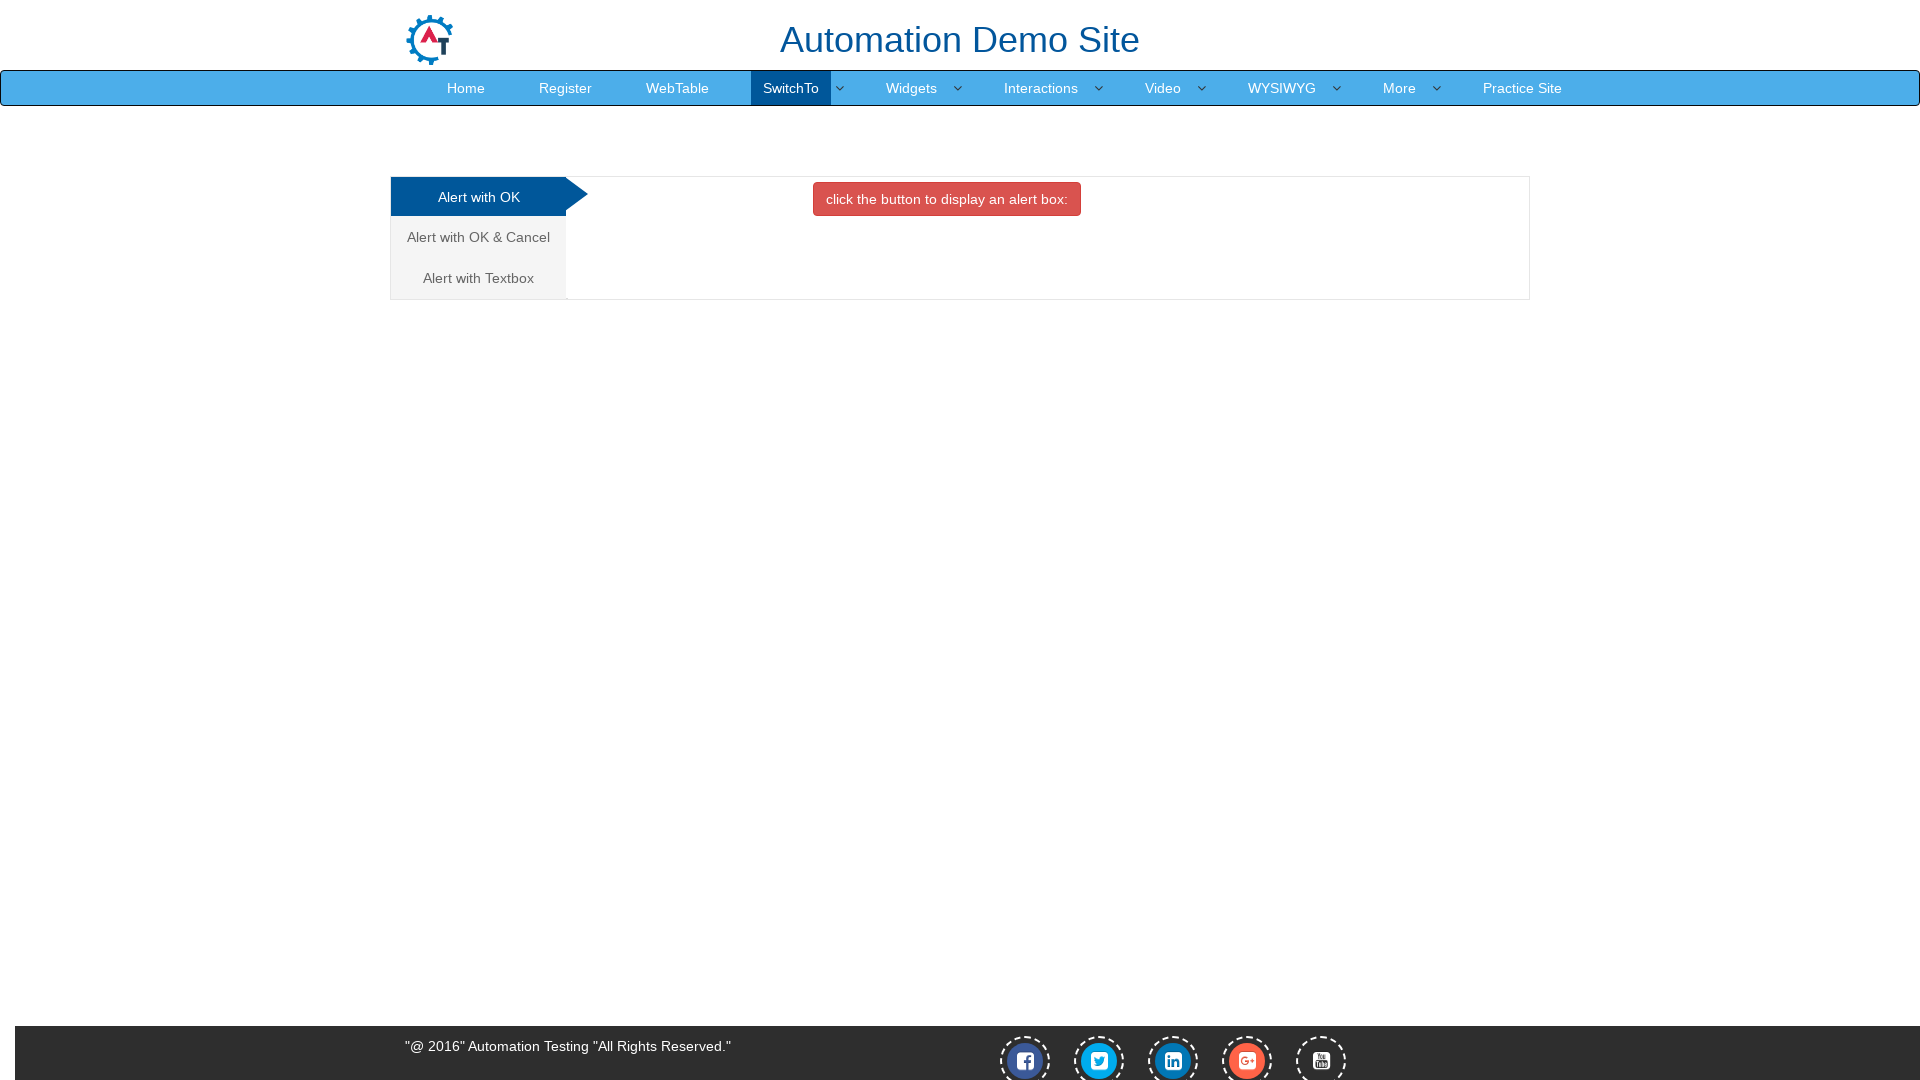

Set up dialog handler to accept alerts
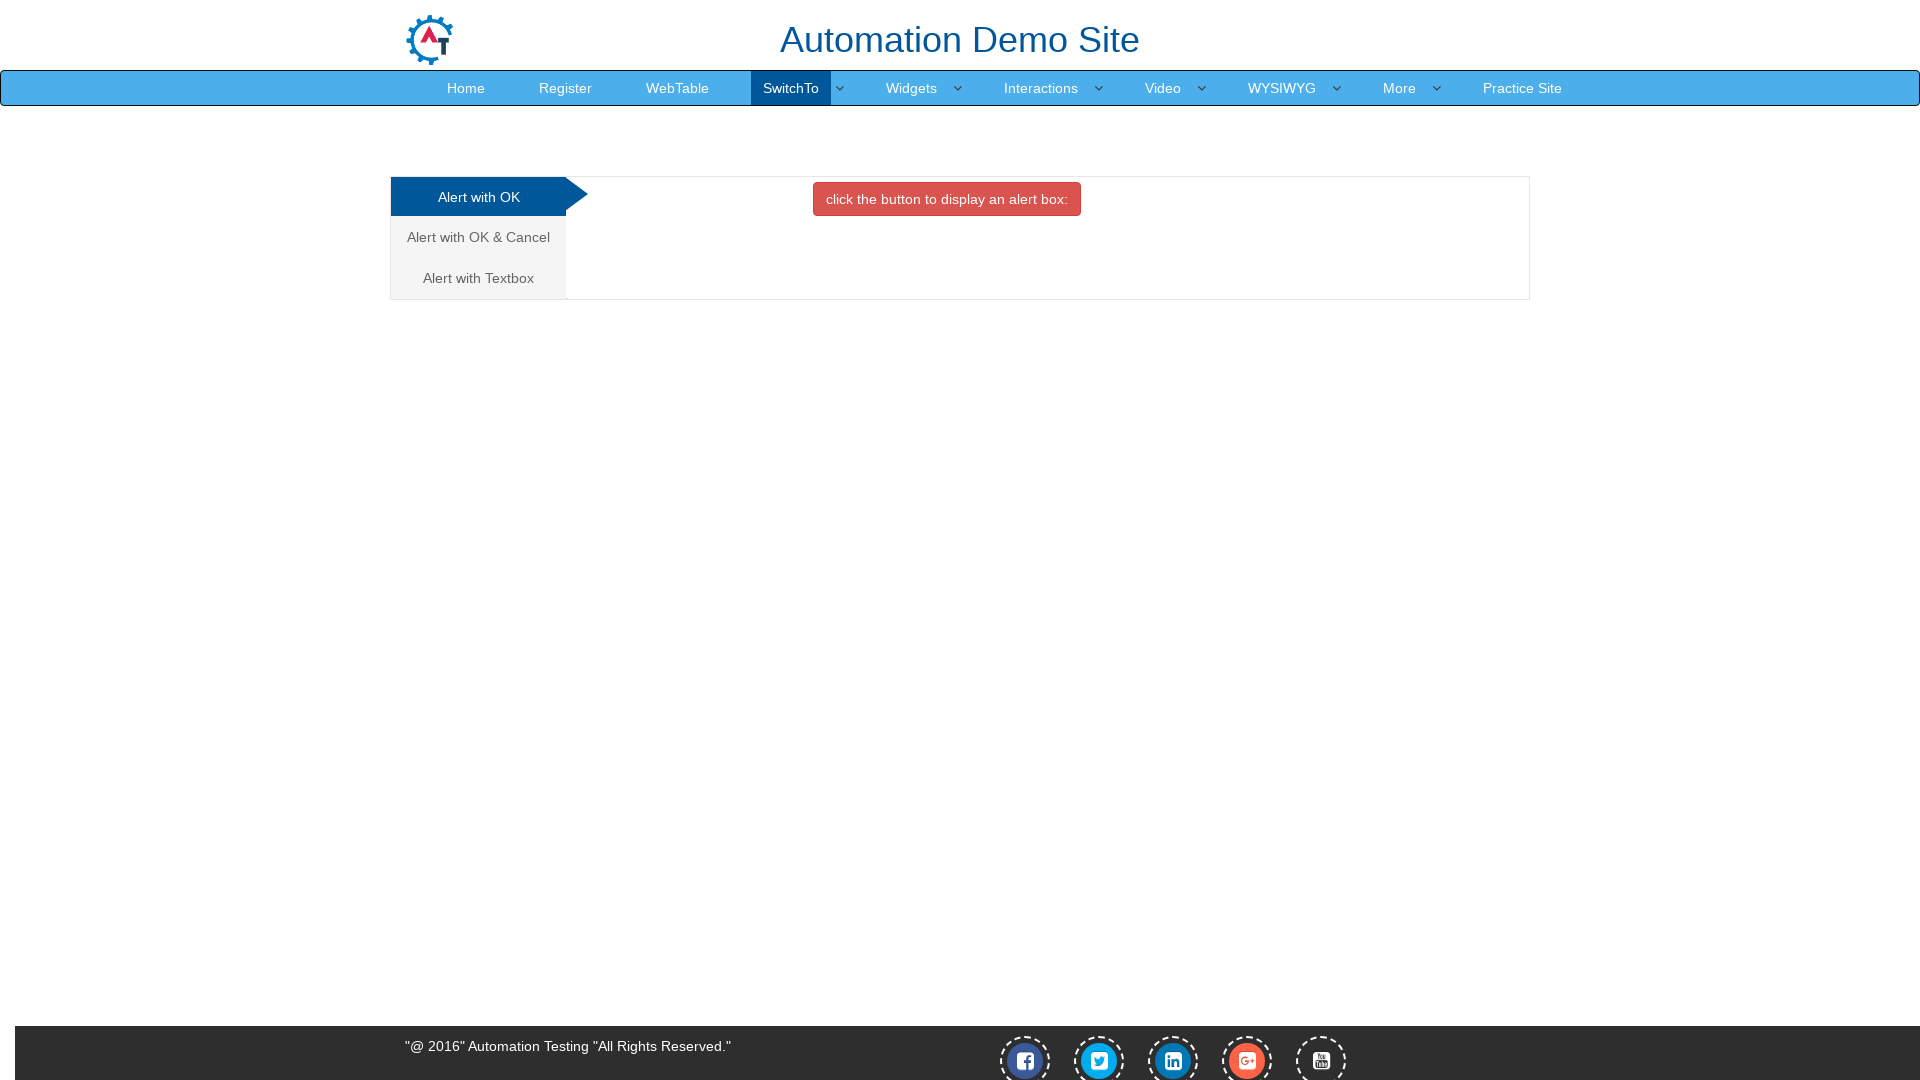

Clicked button to trigger alert popup at (947, 199) on xpath=(//a[contains(text(),'Alert with OK')])[1]/following::button[1]
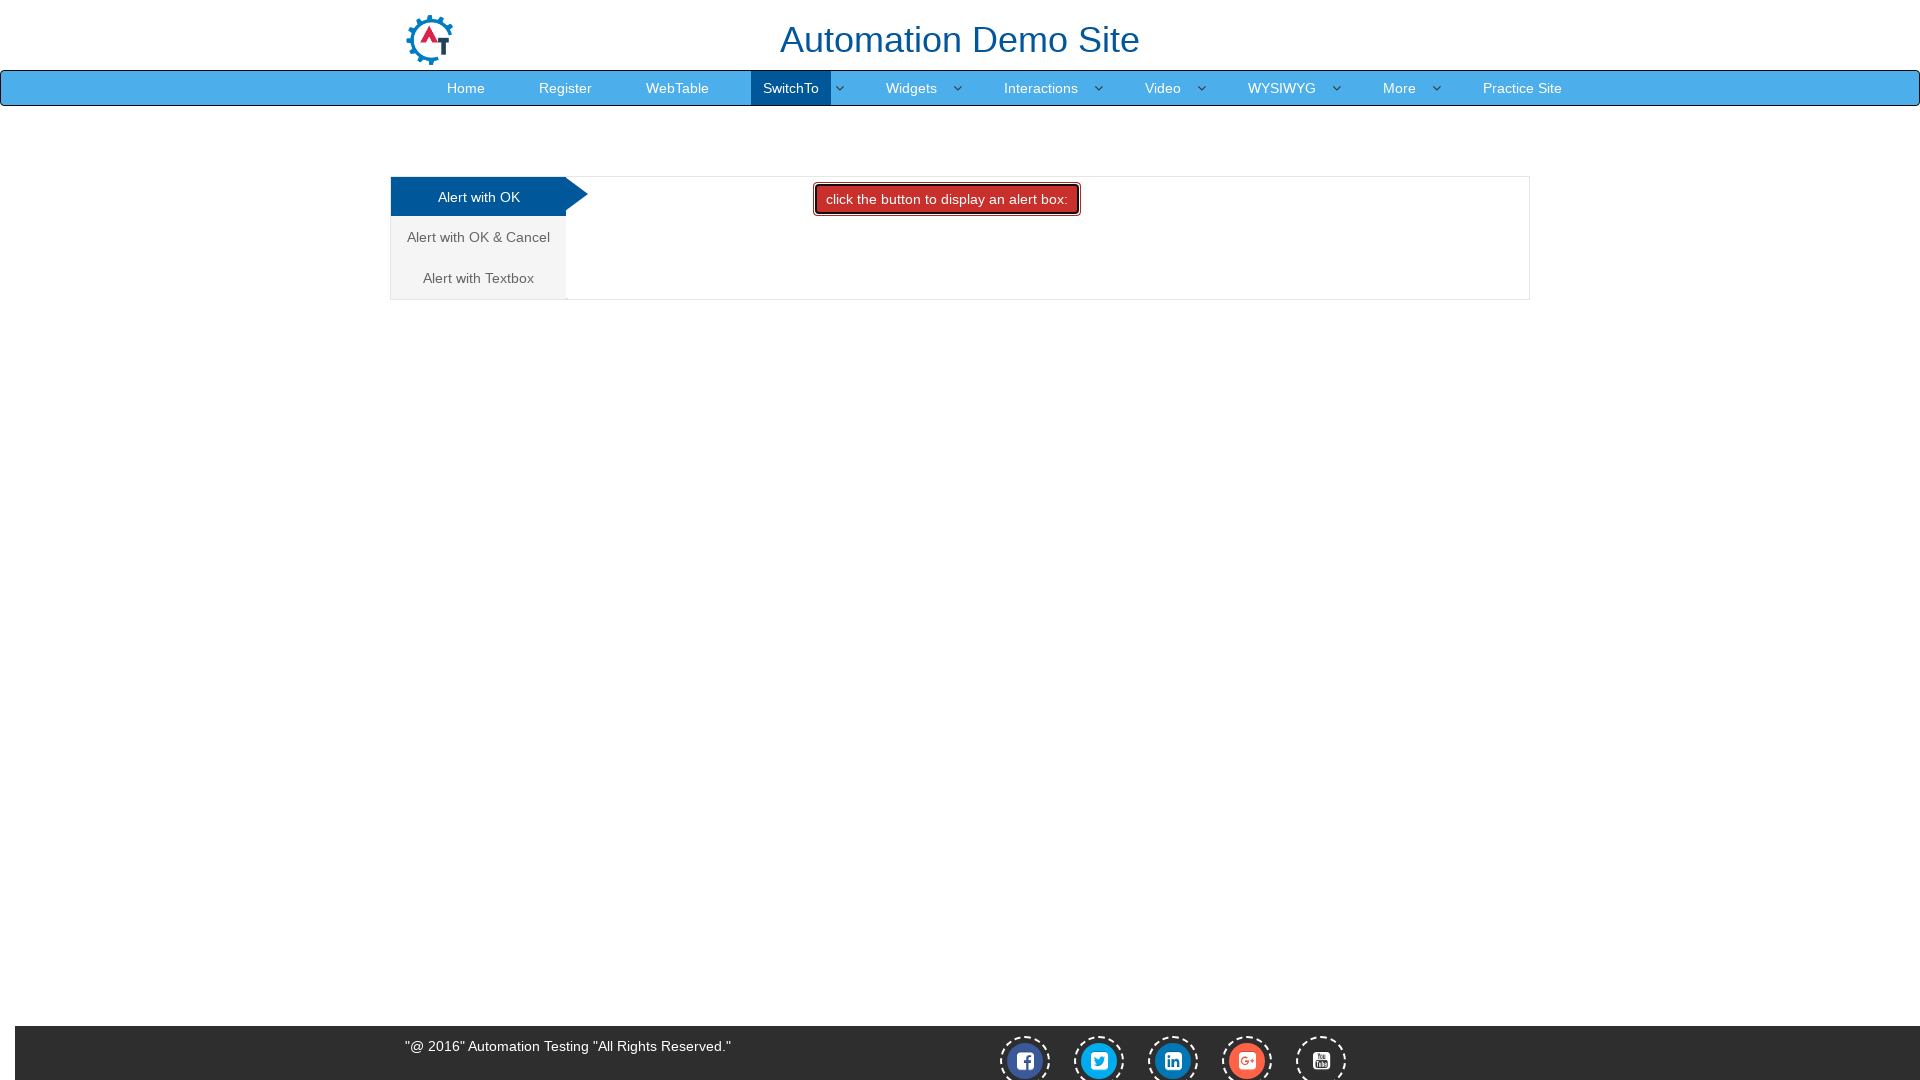

Waited for dialog to be handled
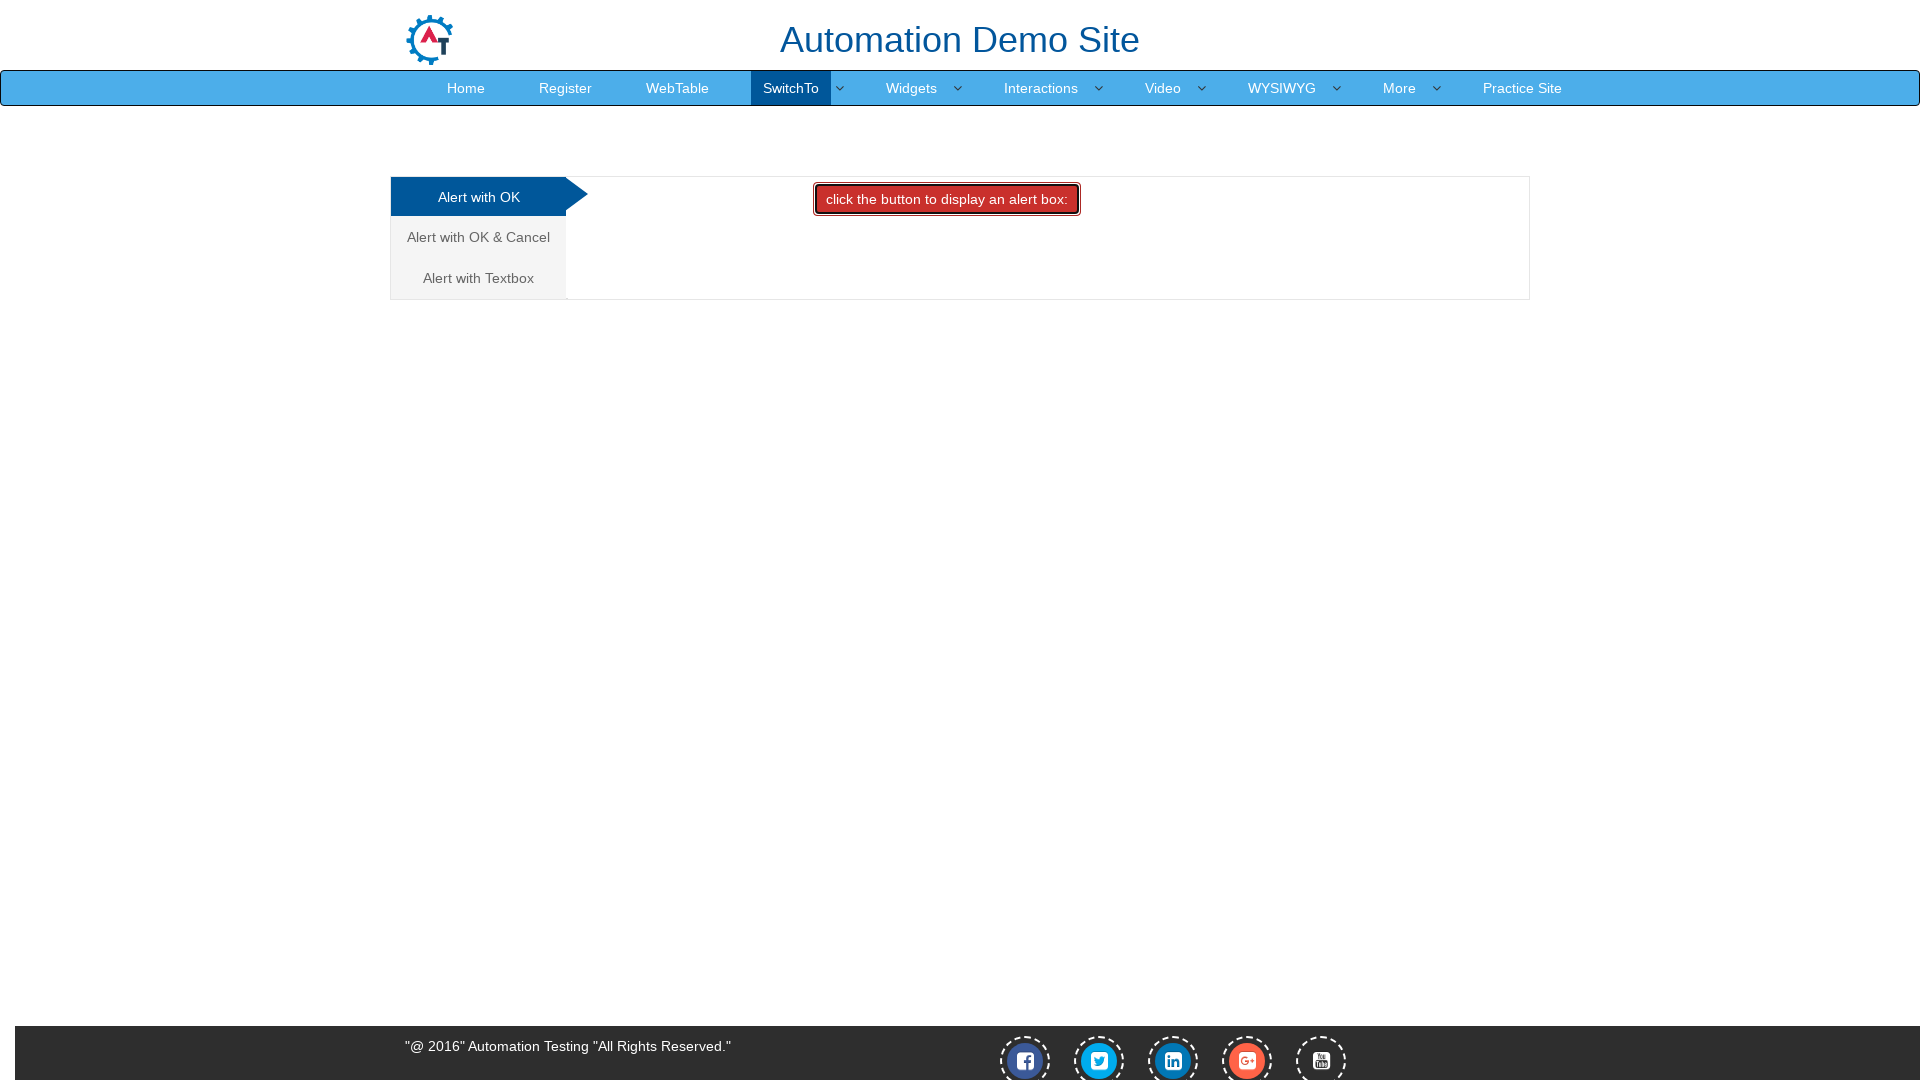

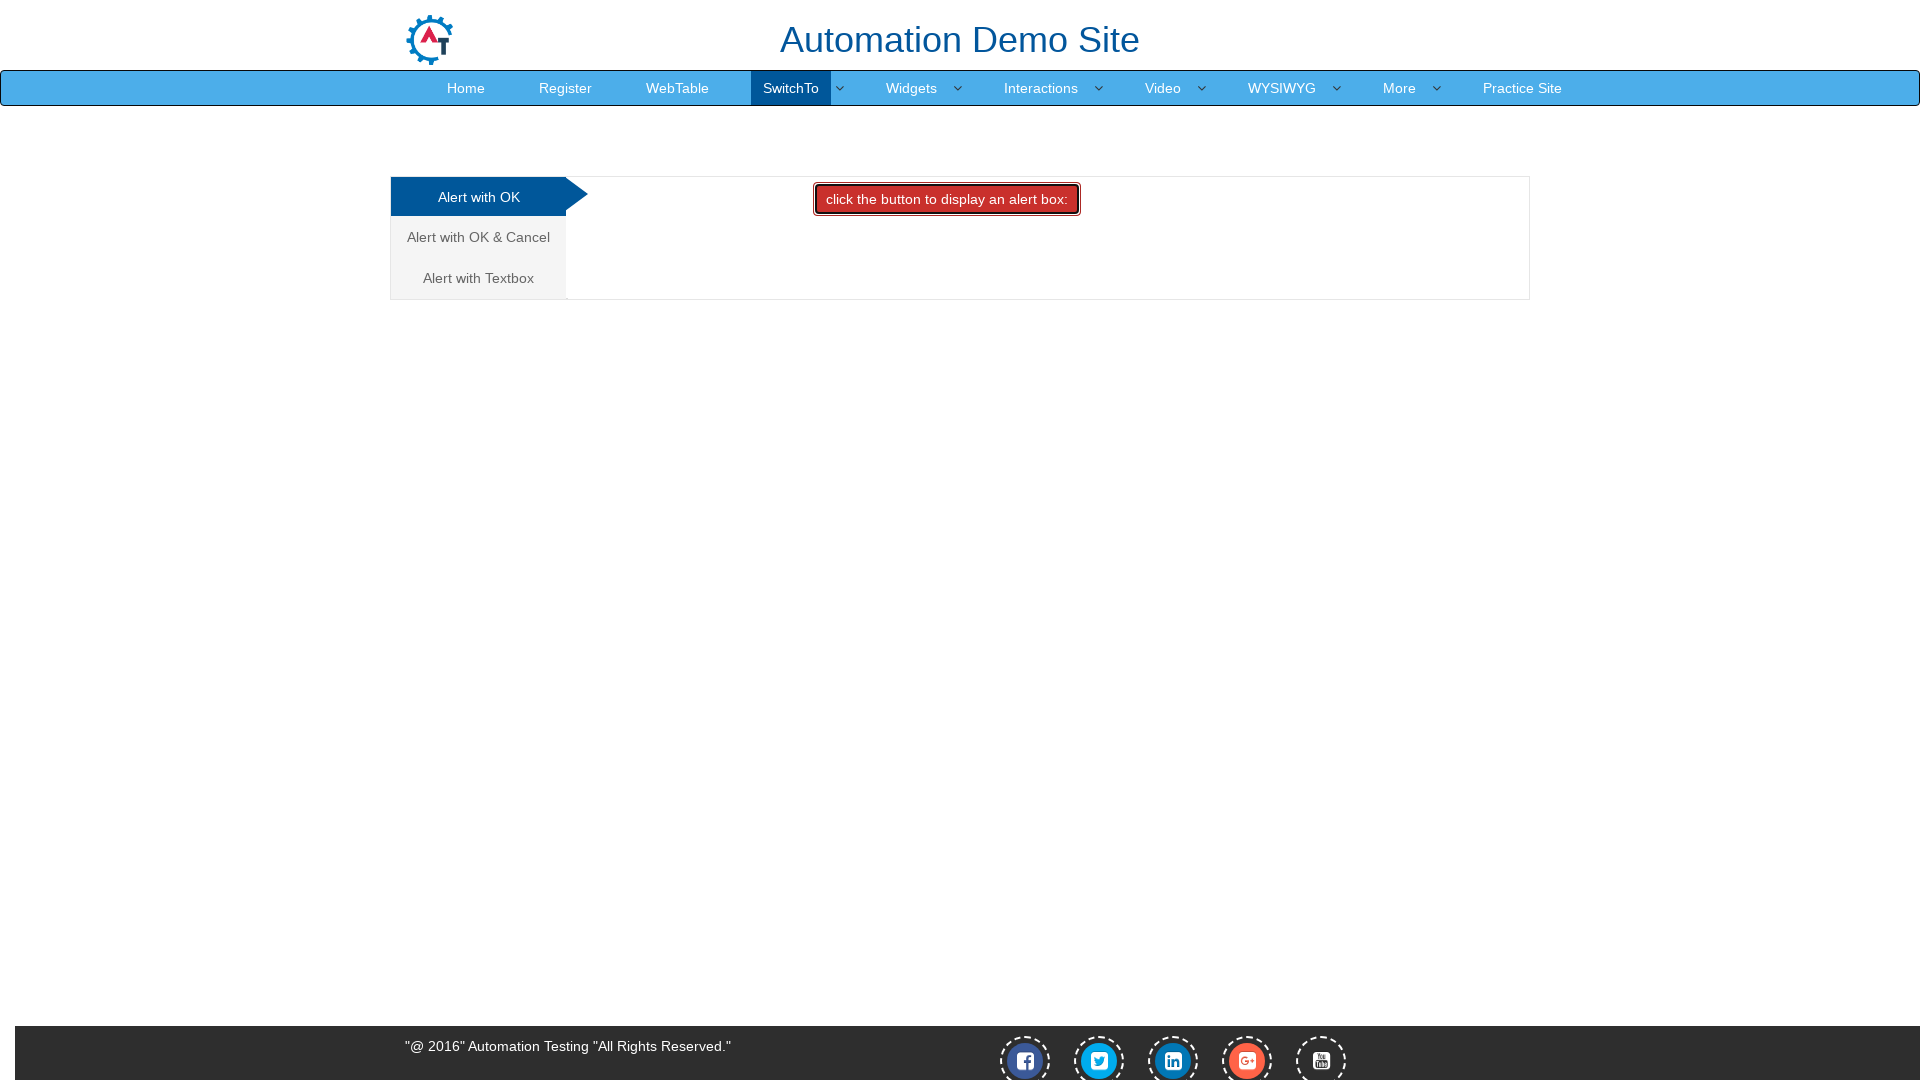